Tests basic form components including radio buttons, autocomplete text field, dropdown selection, and checkbox interaction

Starting URL: https://rahulshettyacademy.com/AutomationPractice/

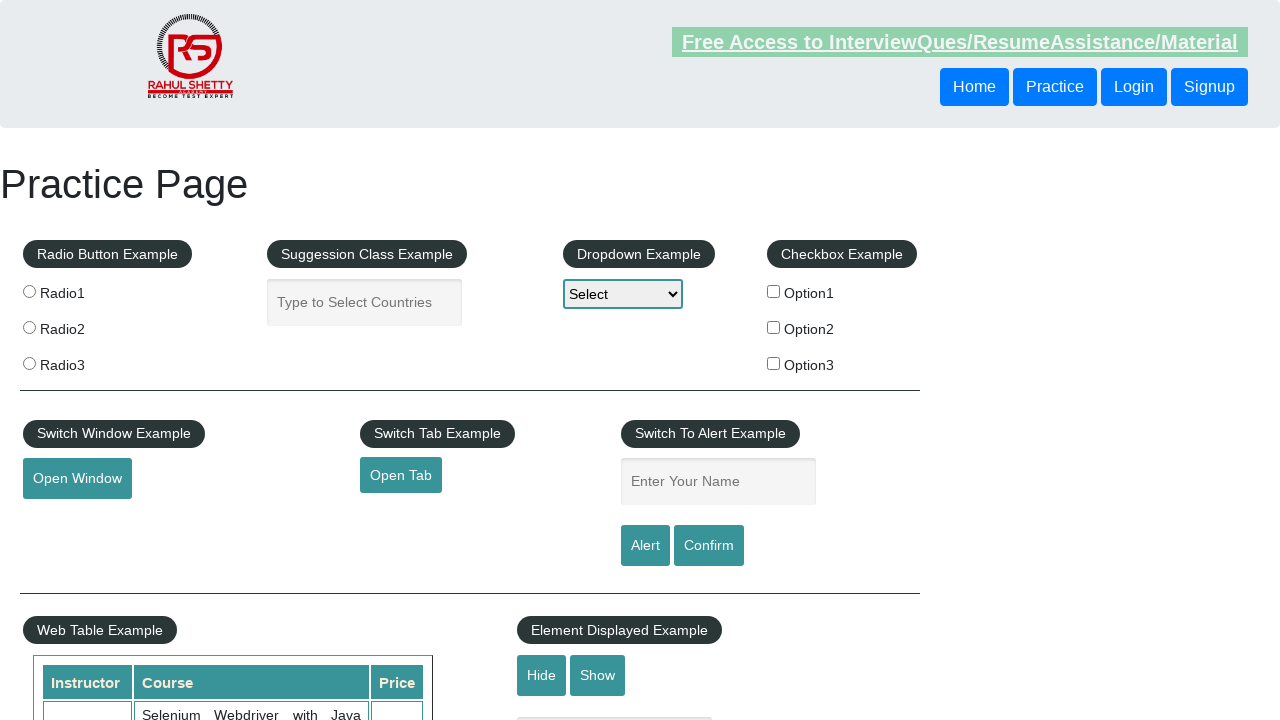

Clicked radio button option 2 at (29, 327) on input[value='radio2']
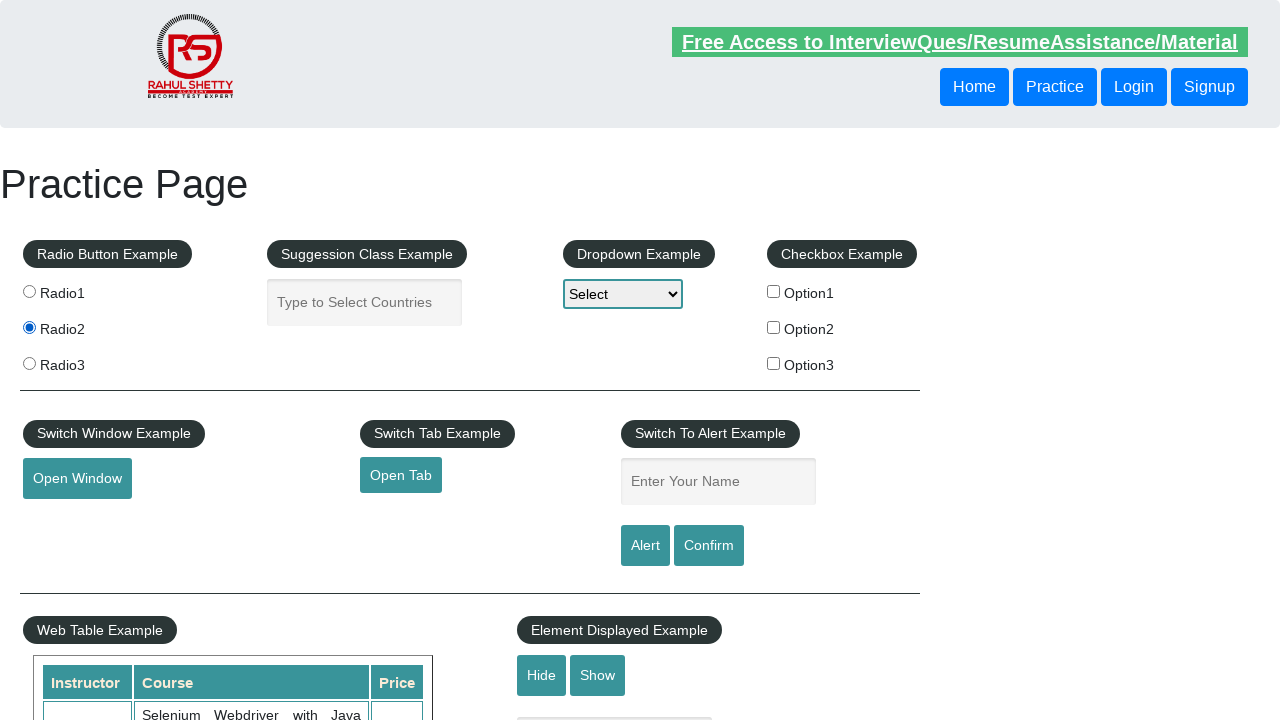

Filled autocomplete field with 'India' on #autocomplete
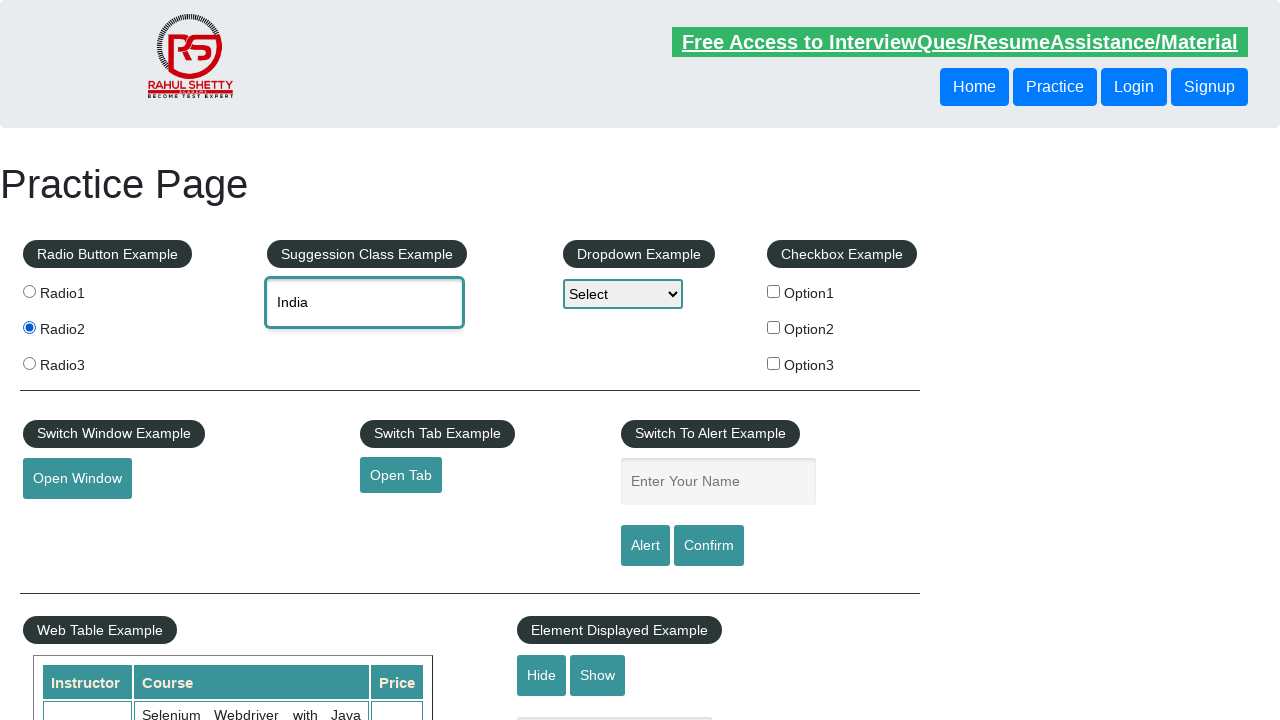

Selected option 3 from dropdown on select[name='dropdown-class-example']
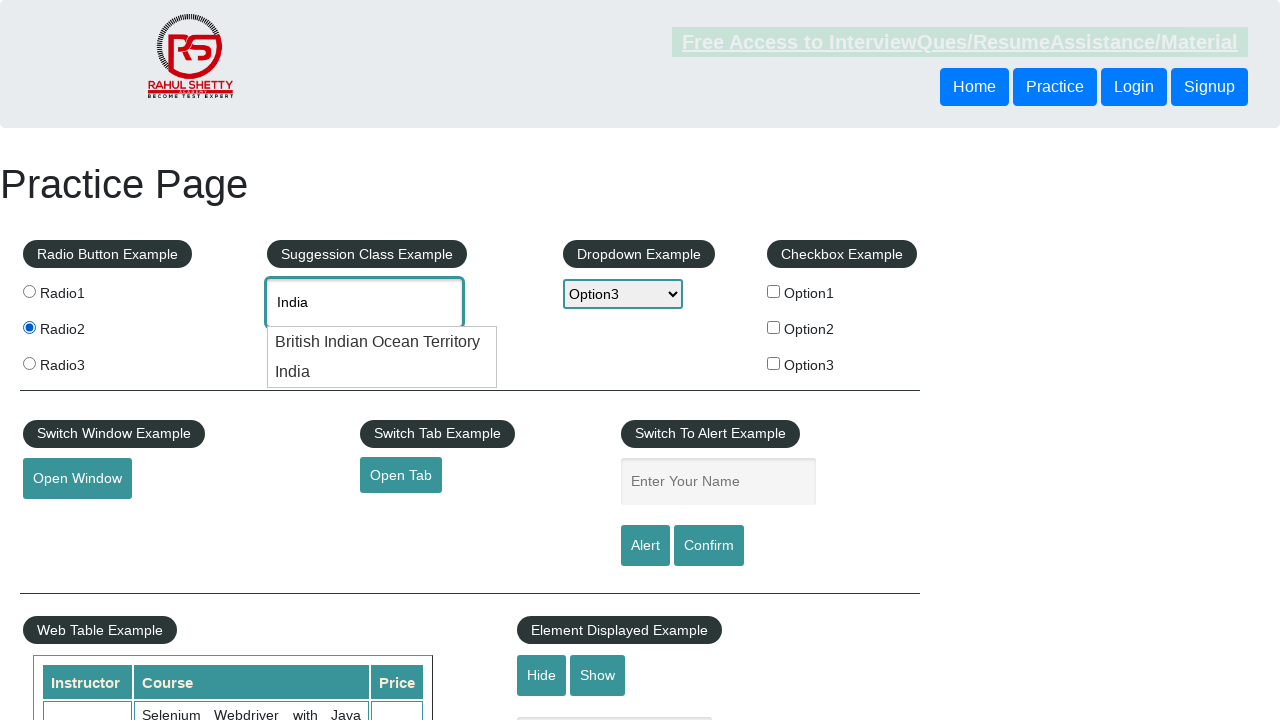

Clicked checkbox option 2 at (774, 327) on input#checkBoxOption2
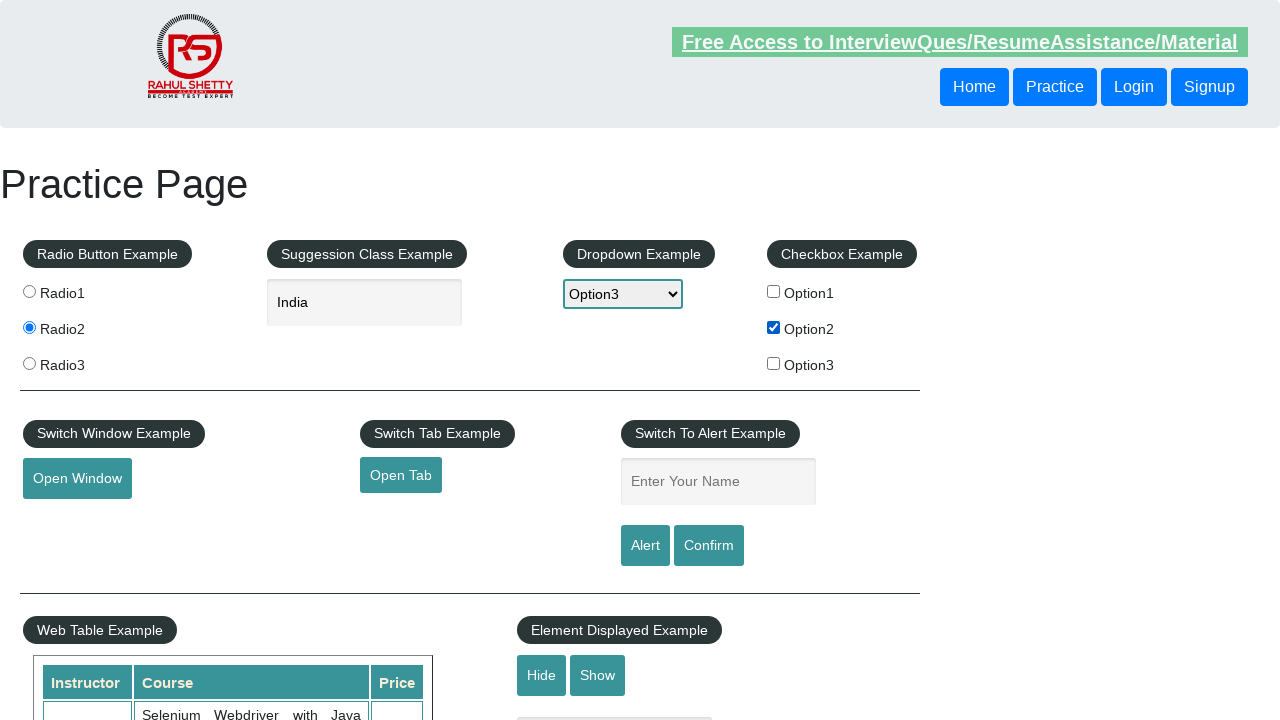

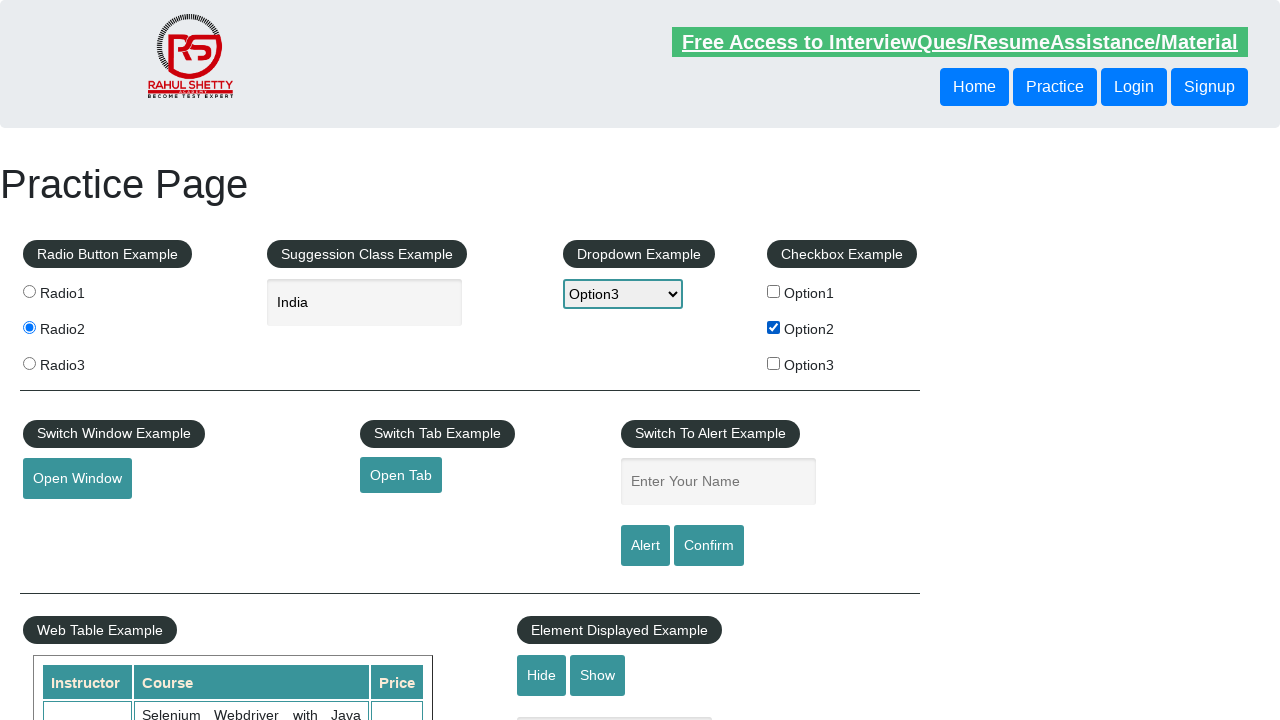